Tests browser window size manipulation by getting the initial window size and then resizing the browser window to specific dimensions (1200x900).

Starting URL: https://vctcpune.com/

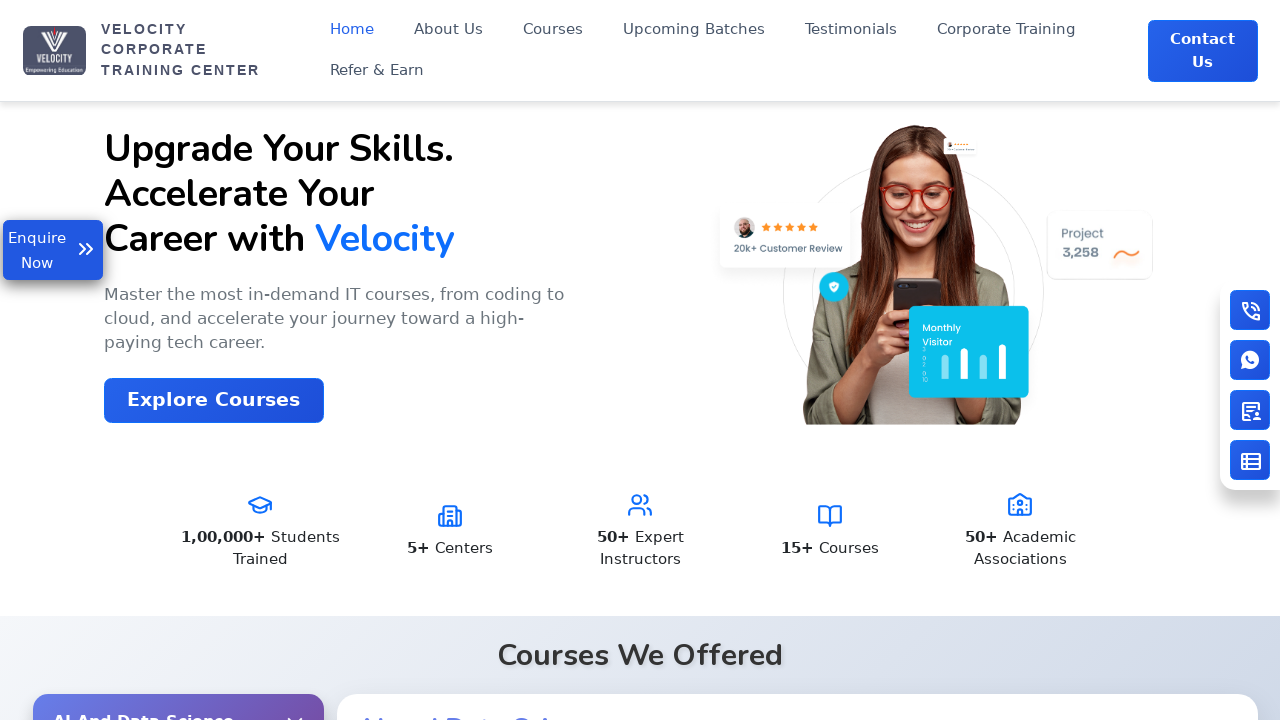

Retrieved initial viewport size
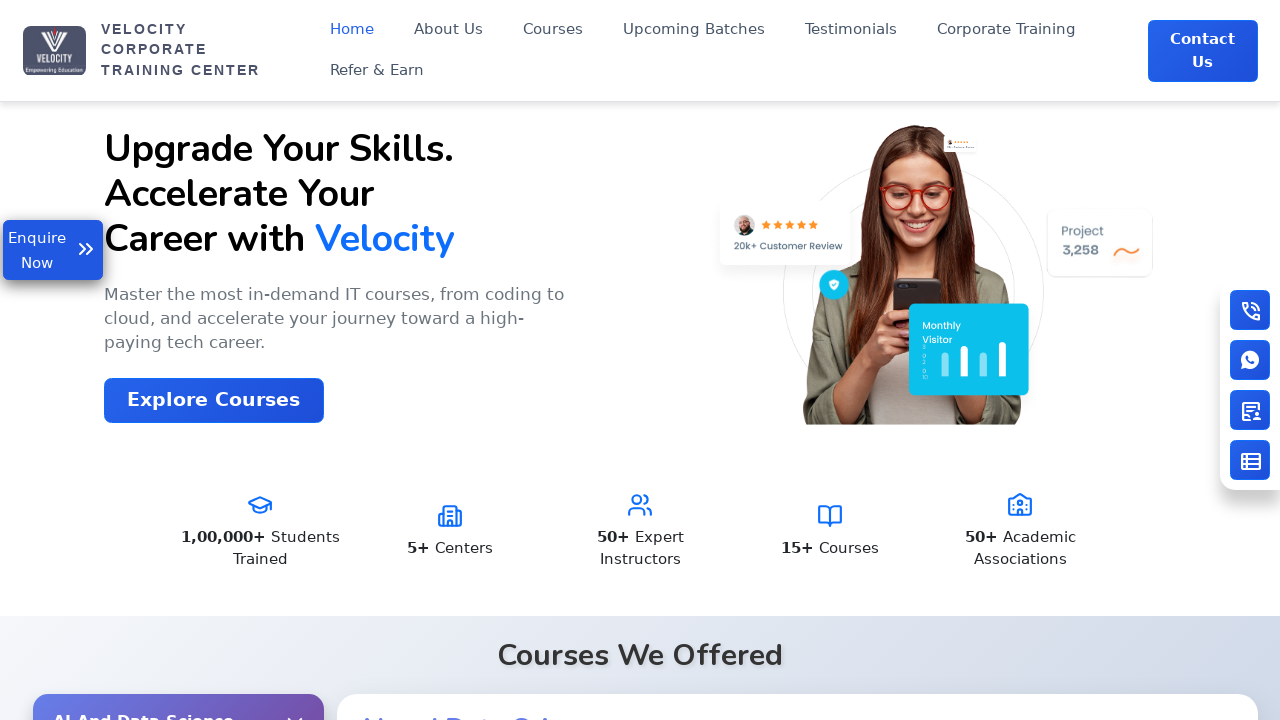

Set viewport size to 1200x900
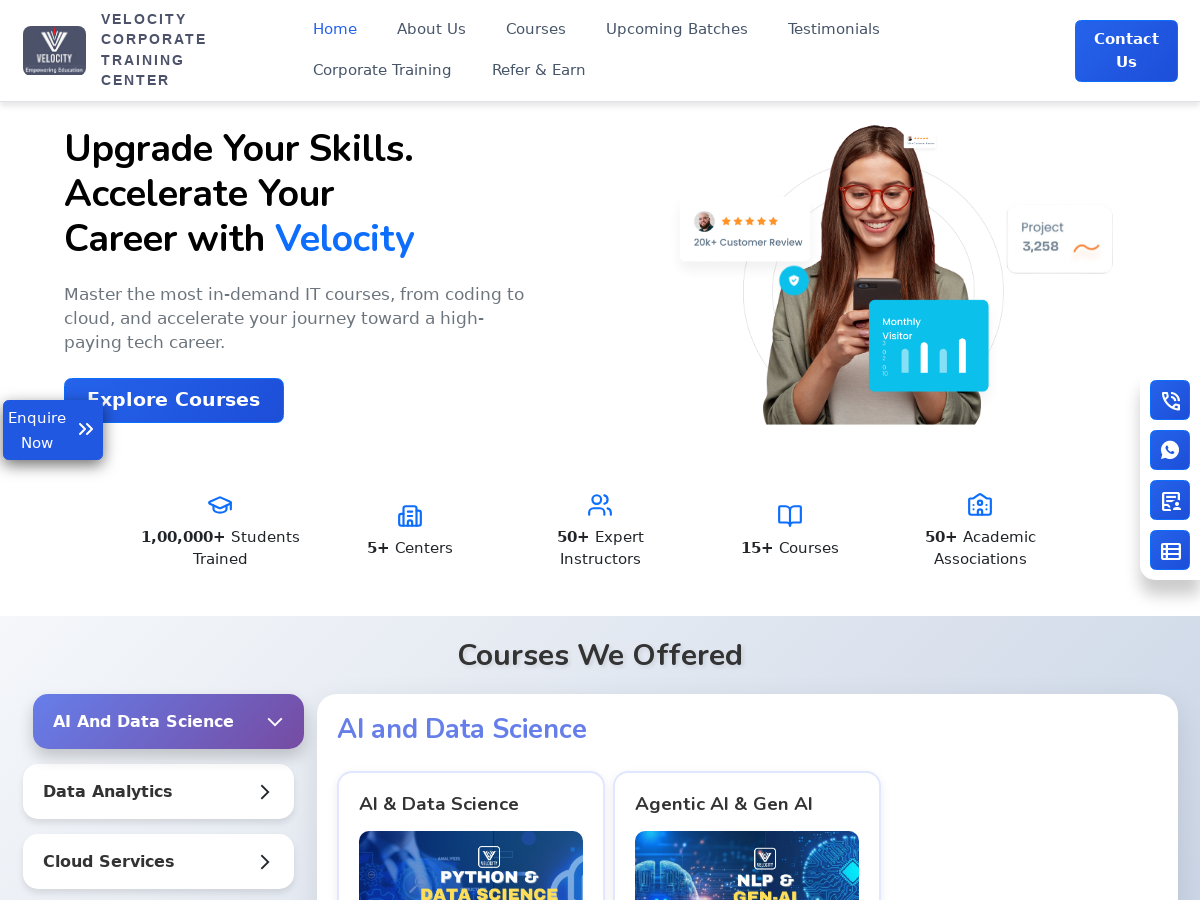

Retrieved new viewport size after resize
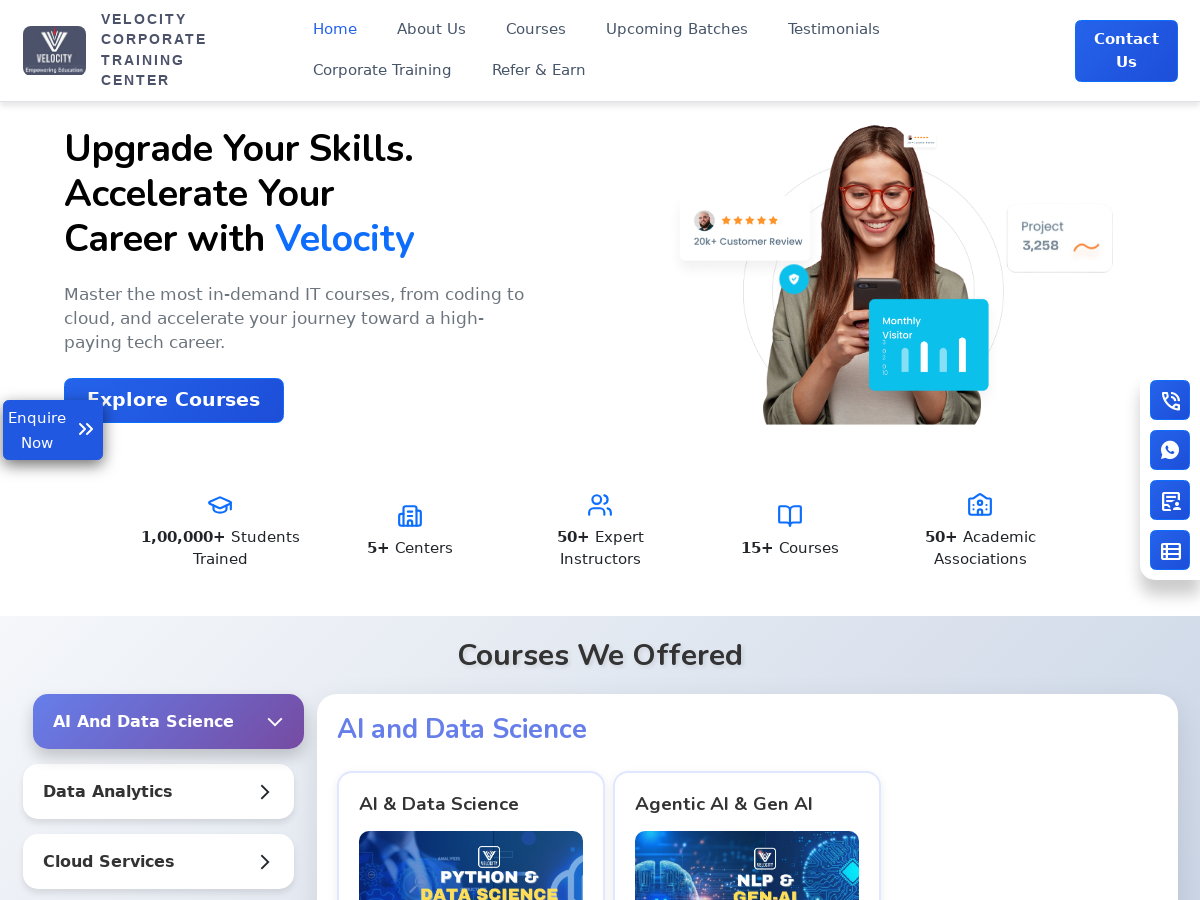

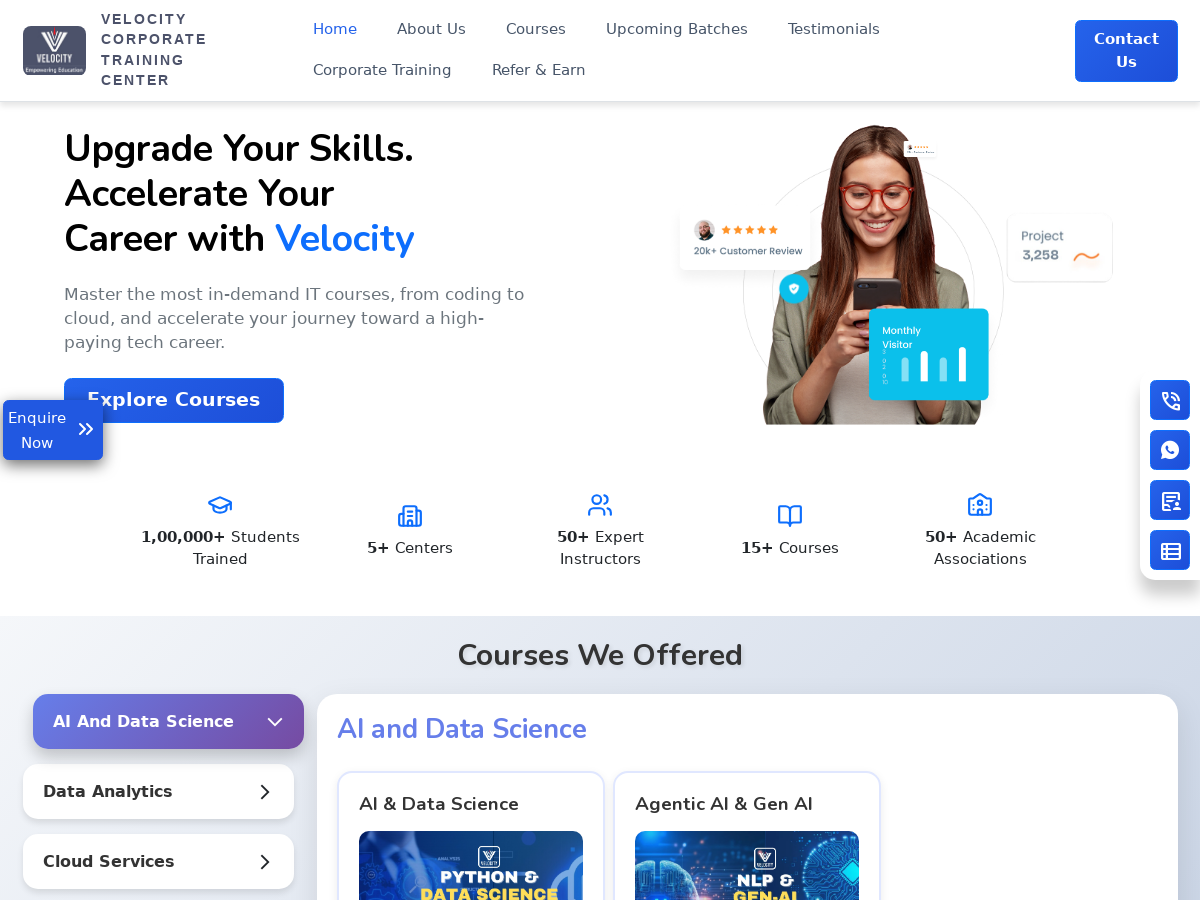